Tests that new todo items are appended to the bottom of the list by creating 3 items

Starting URL: https://demo.playwright.dev/todomvc

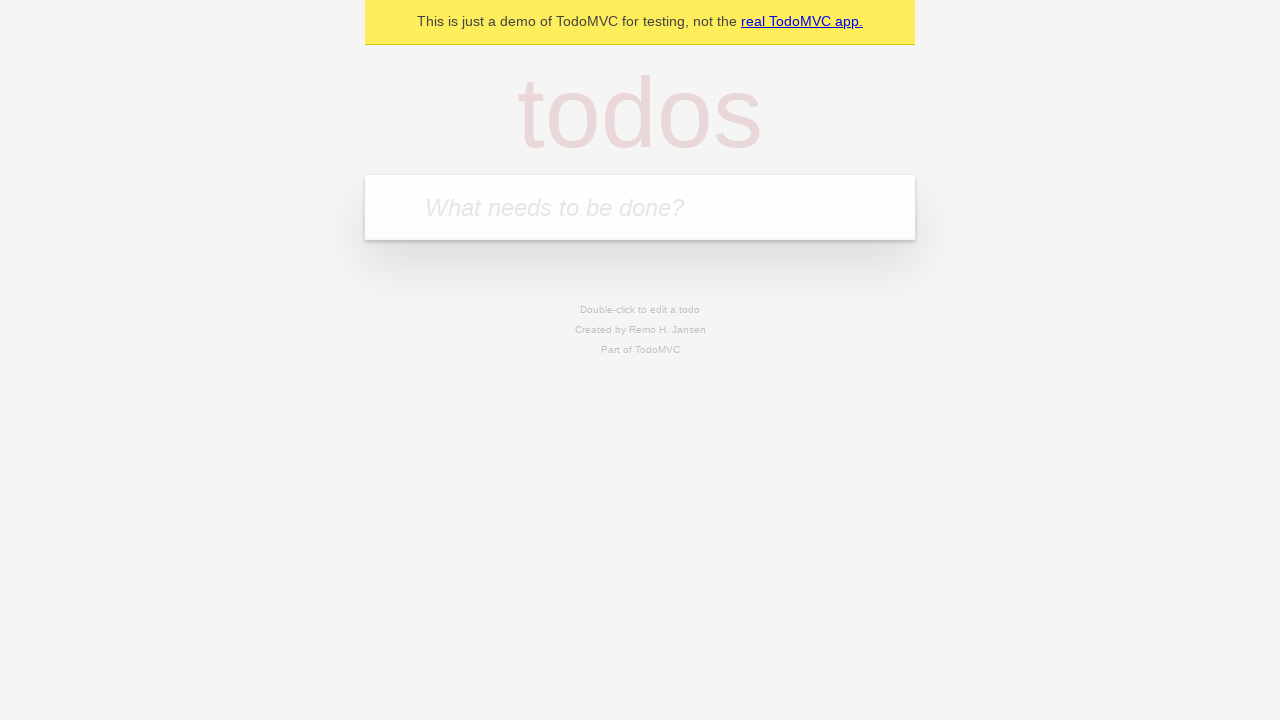

Filled todo input with 'buy some cheese' on internal:attr=[placeholder="What needs to be done?"i]
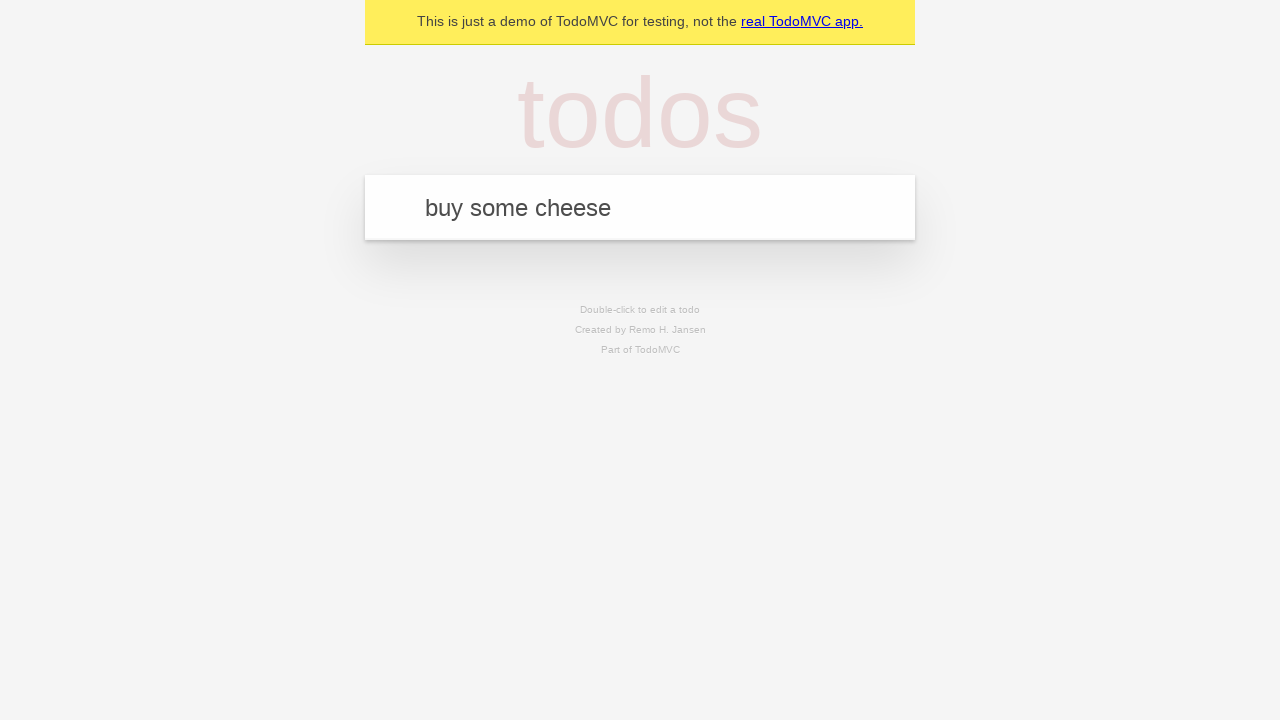

Pressed Enter to add first todo item on internal:attr=[placeholder="What needs to be done?"i]
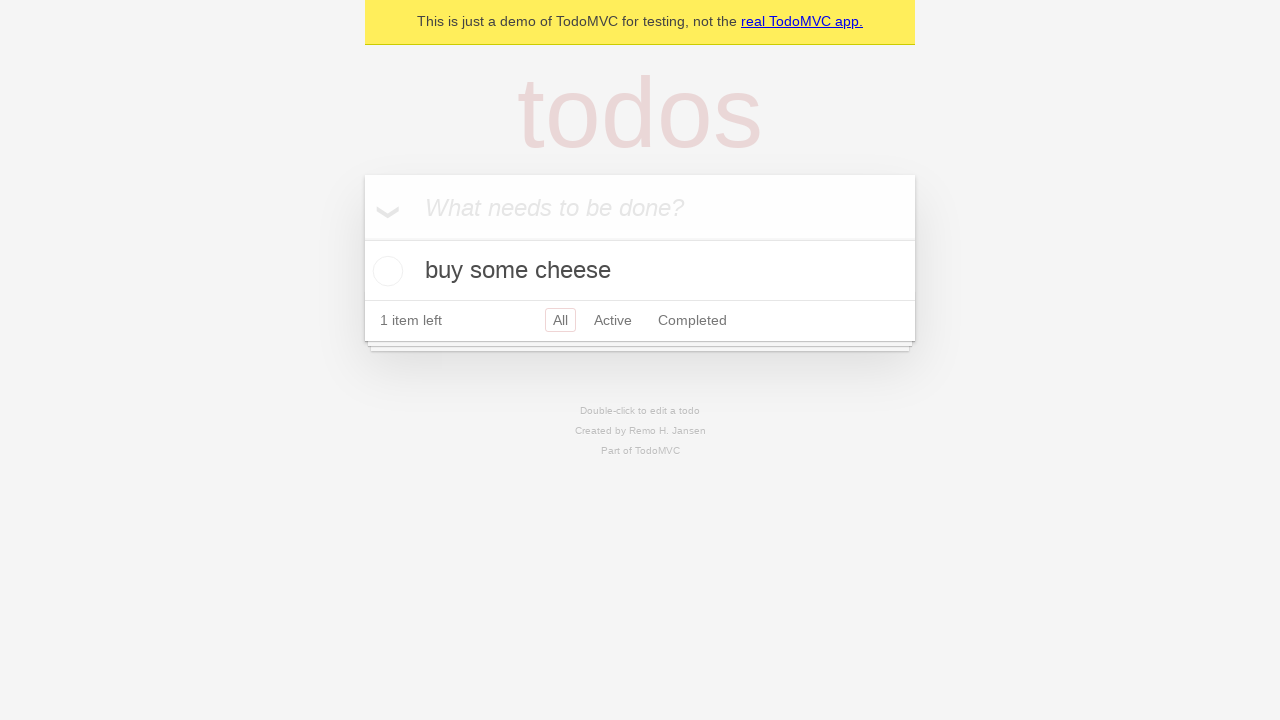

Filled todo input with 'feed the cat' on internal:attr=[placeholder="What needs to be done?"i]
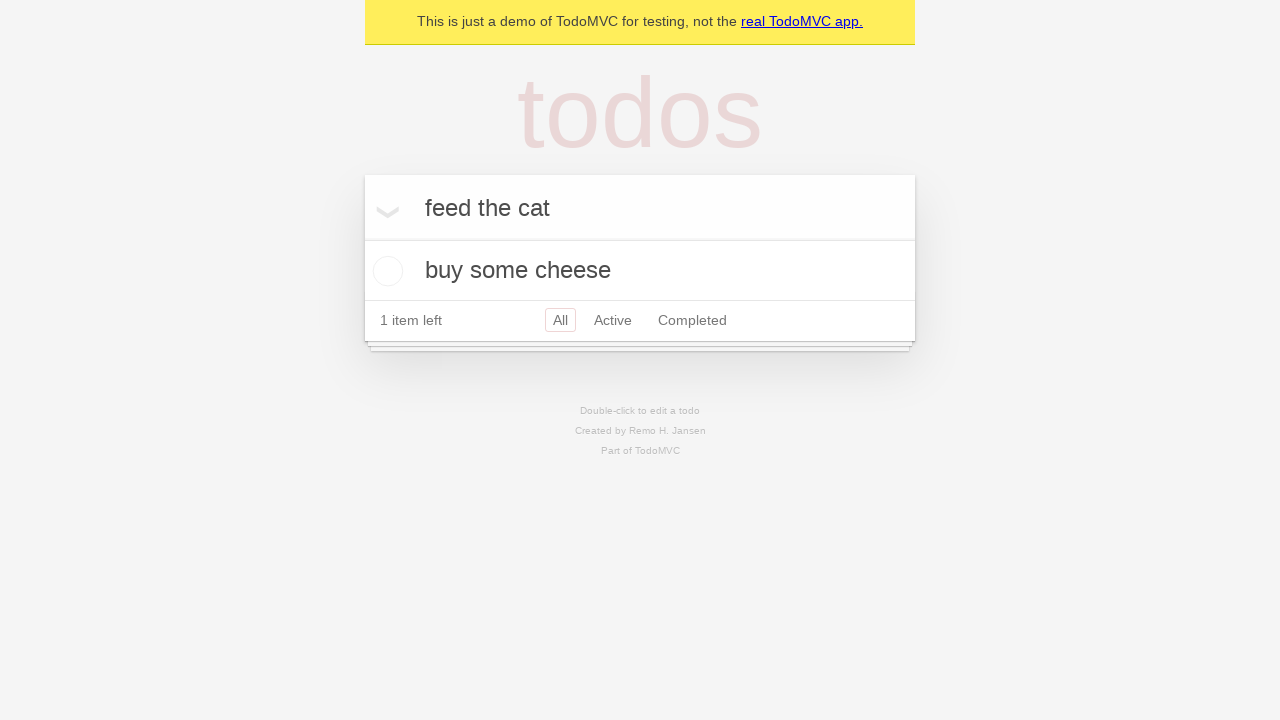

Pressed Enter to add second todo item on internal:attr=[placeholder="What needs to be done?"i]
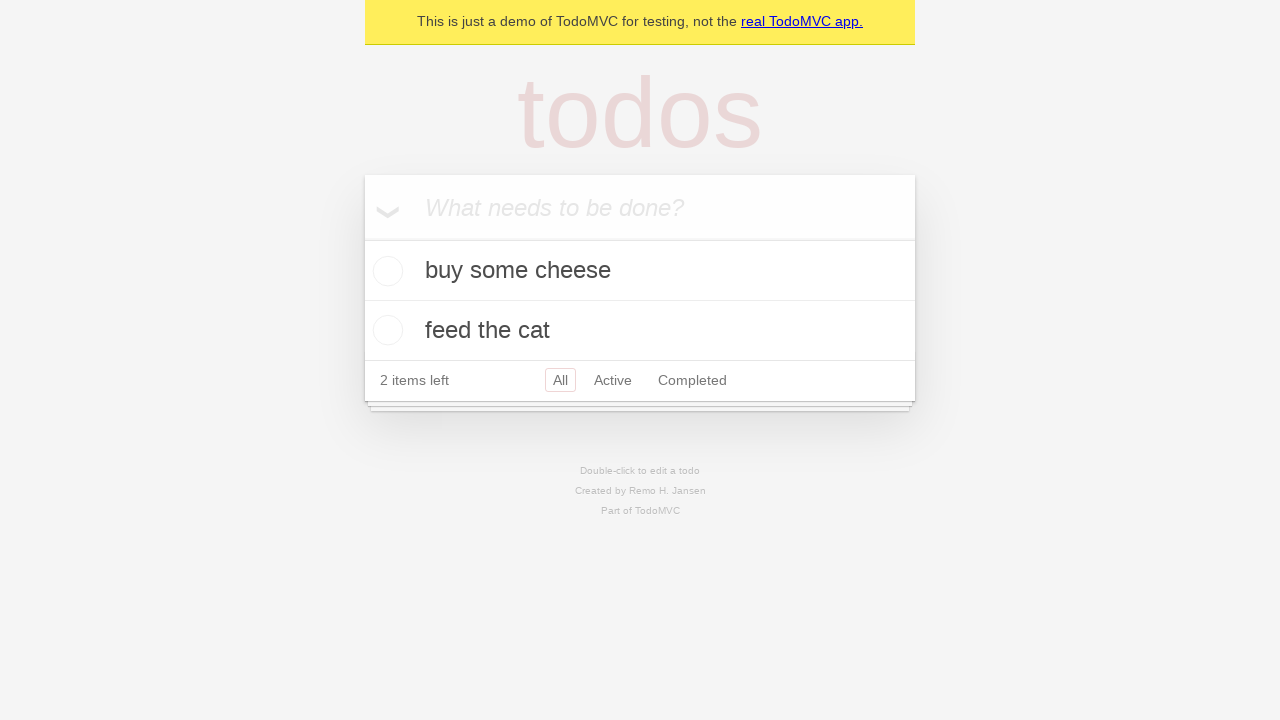

Filled todo input with 'book a doctors appointment' on internal:attr=[placeholder="What needs to be done?"i]
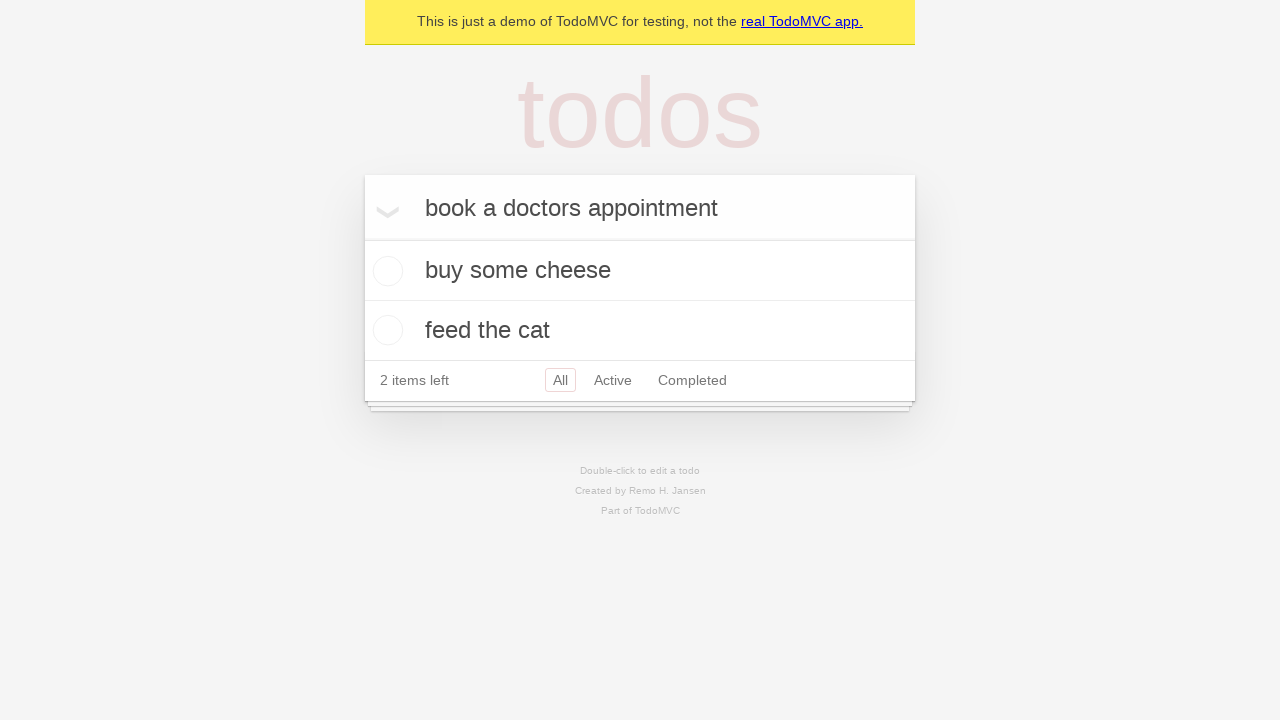

Pressed Enter to add third todo item on internal:attr=[placeholder="What needs to be done?"i]
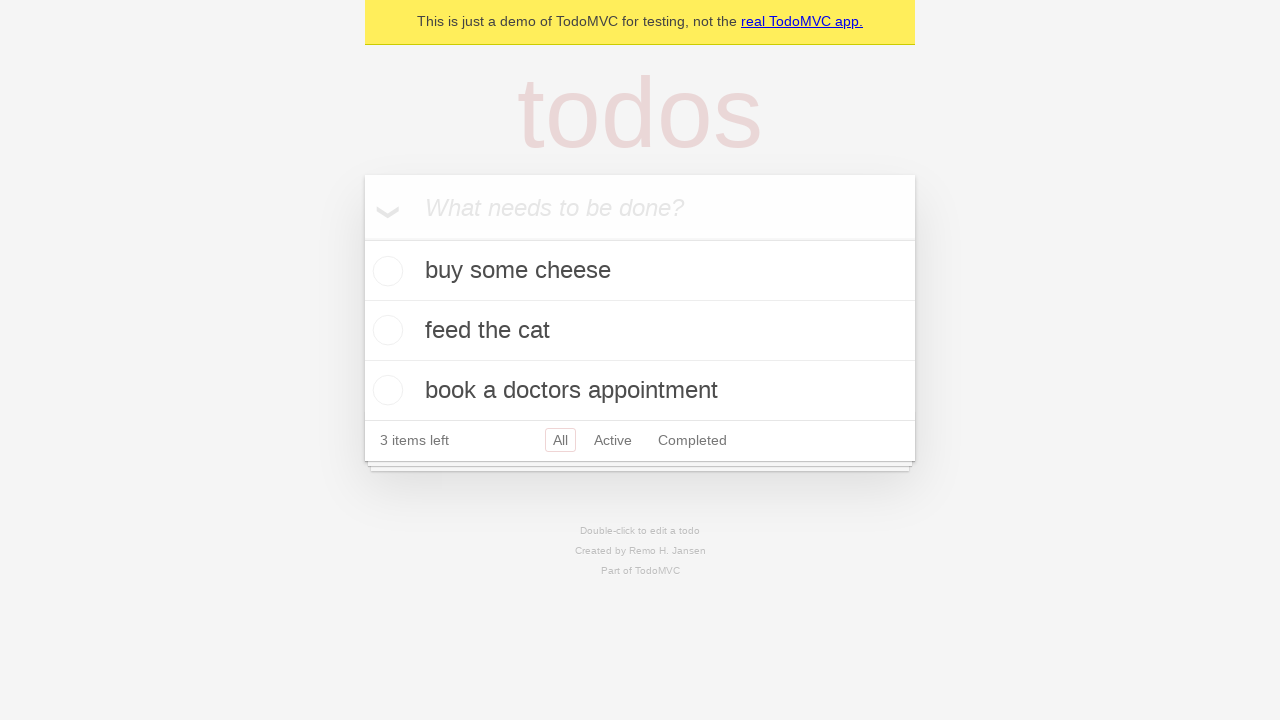

Verified that '3 items left' text is displayed
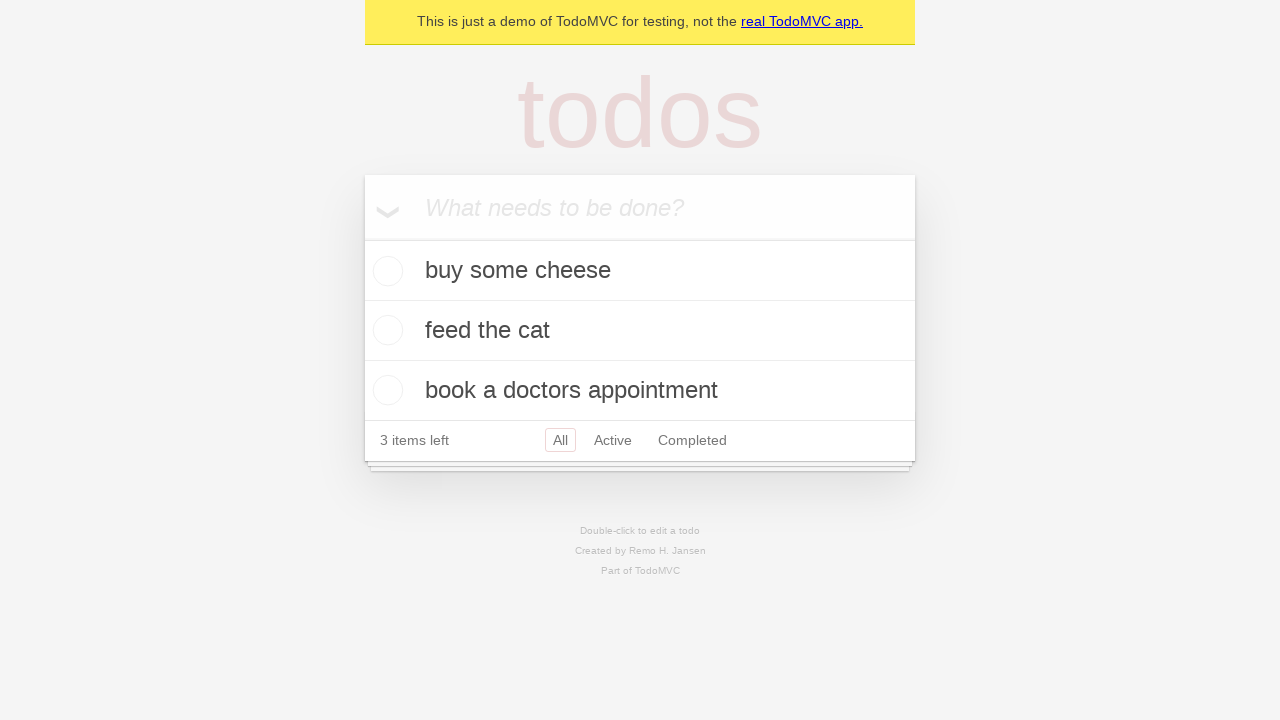

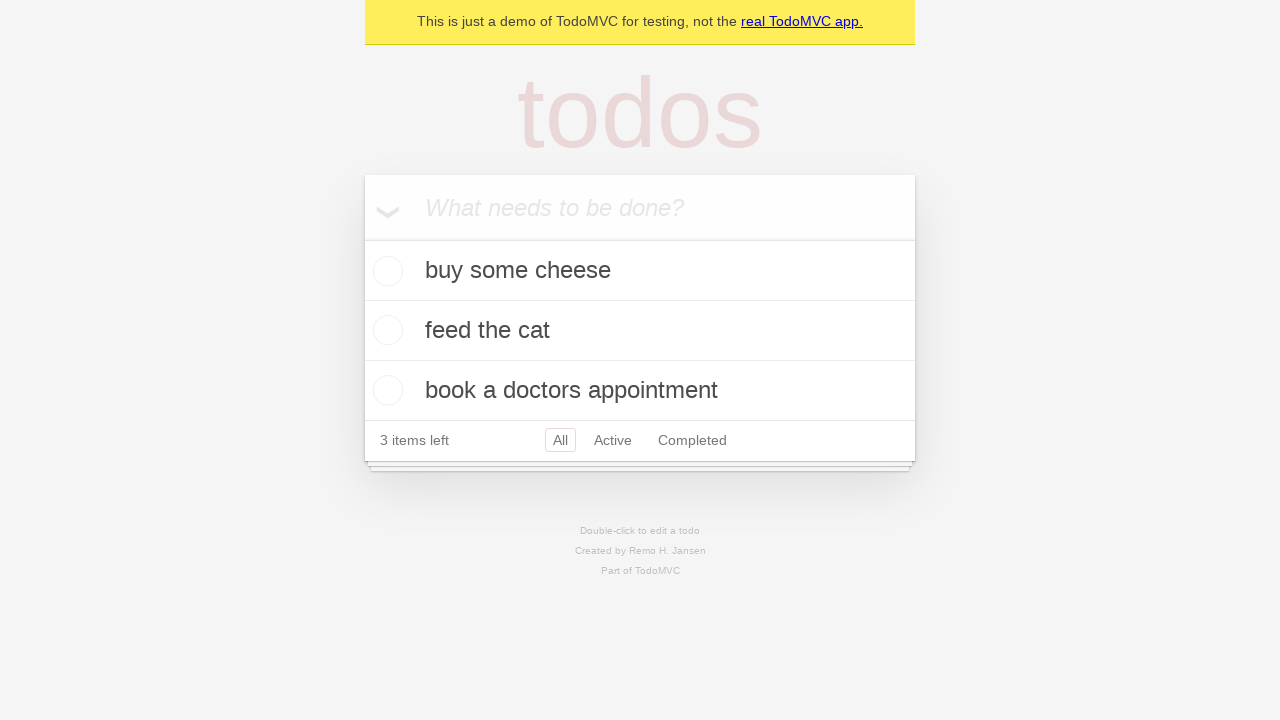